Tests dropdown selection by selecting different options

Starting URL: https://the-internet.herokuapp.com/dropdown

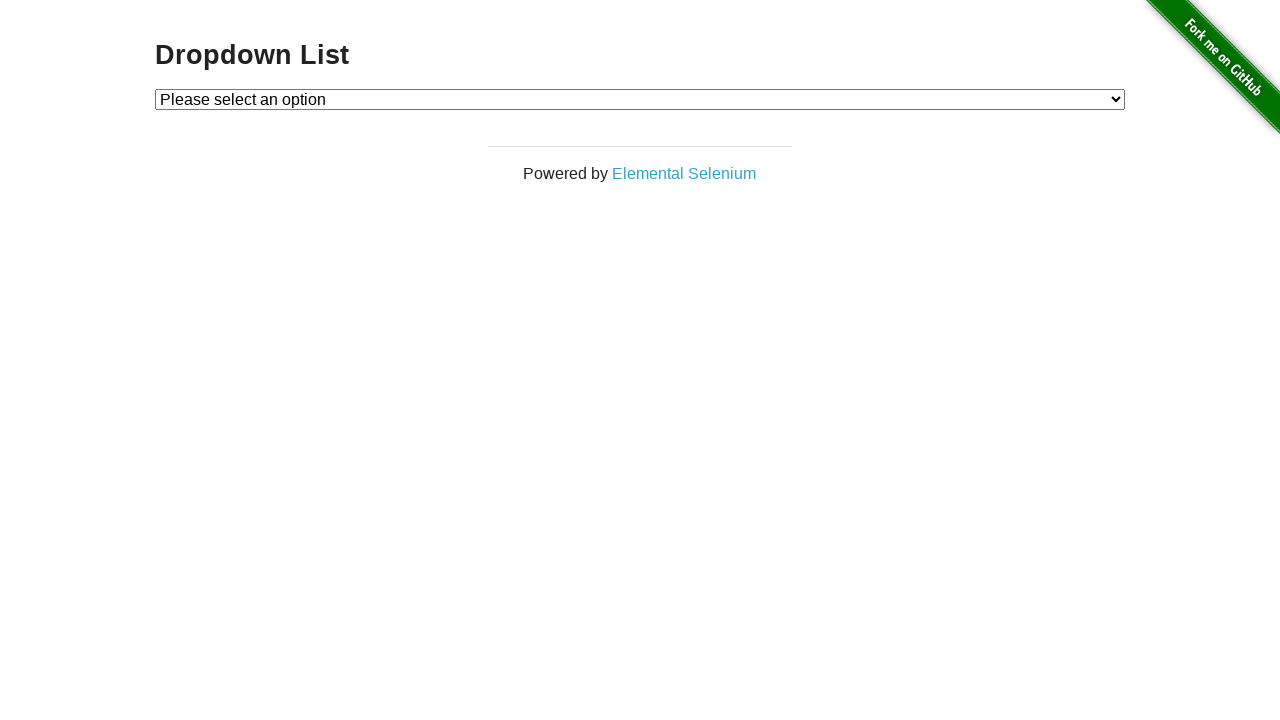

Navigated to dropdown test page
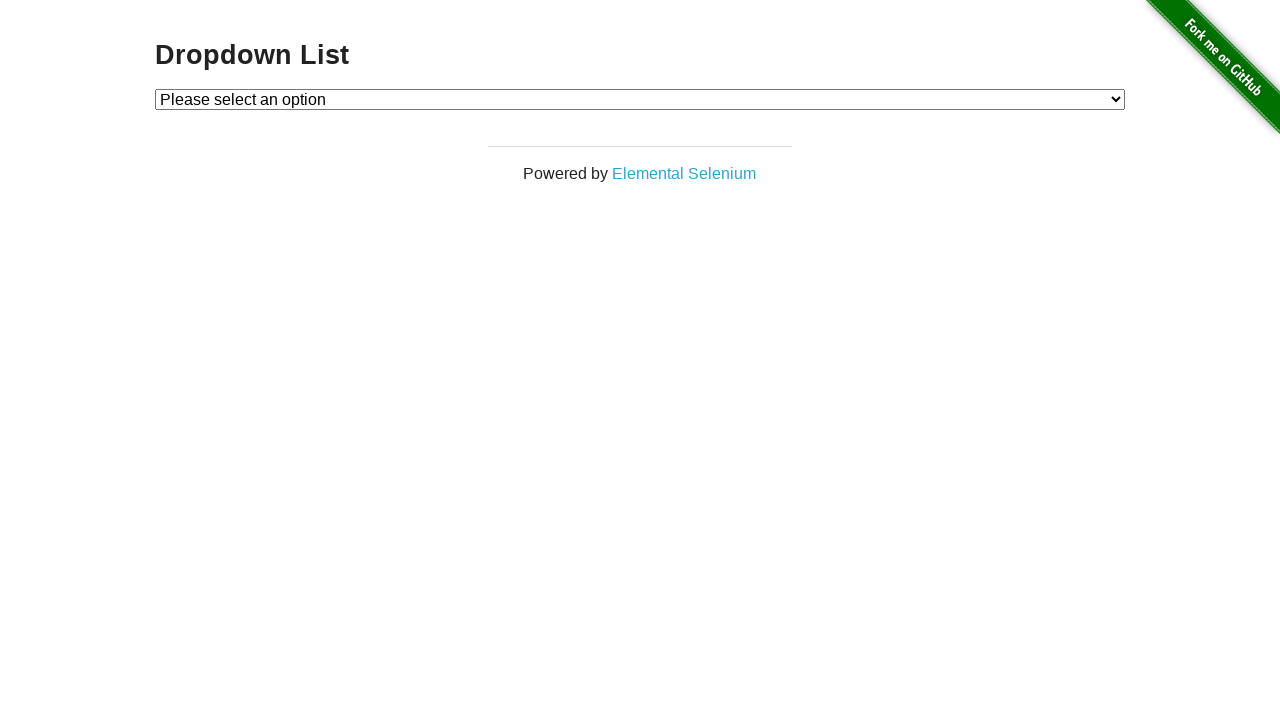

Selected Option 1 from dropdown on #dropdown
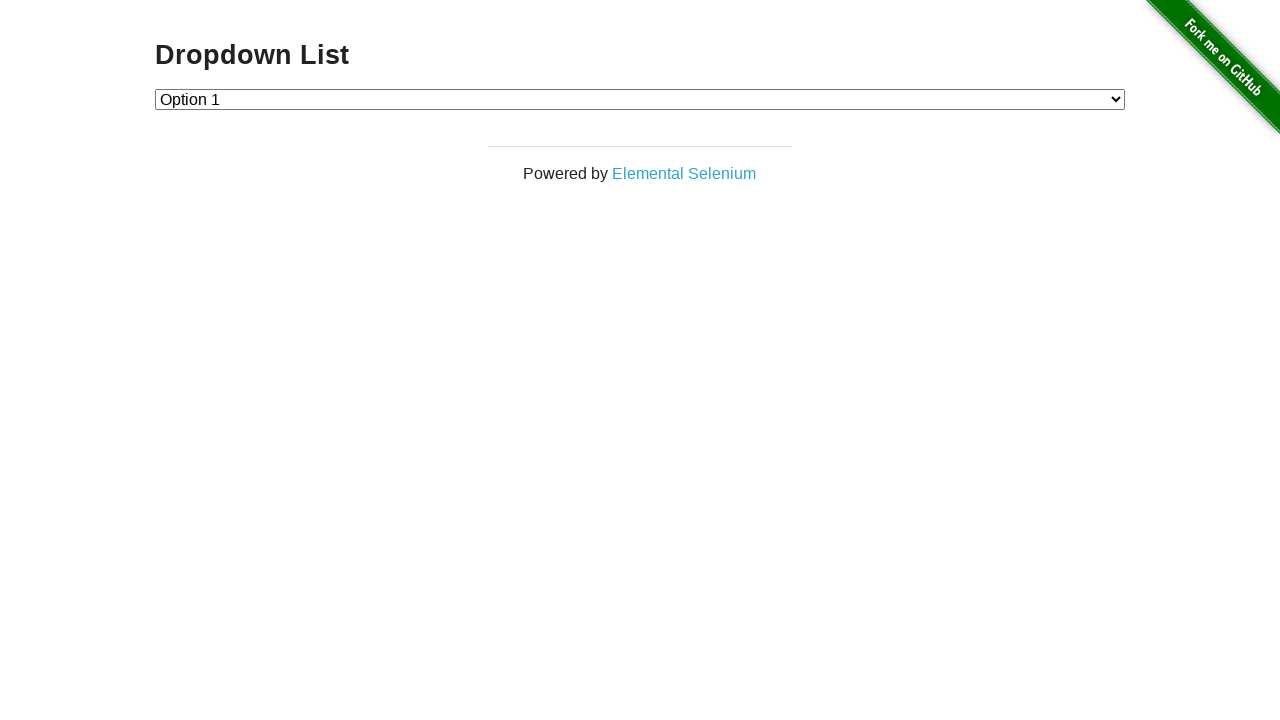

Selected Option 2 from dropdown on #dropdown
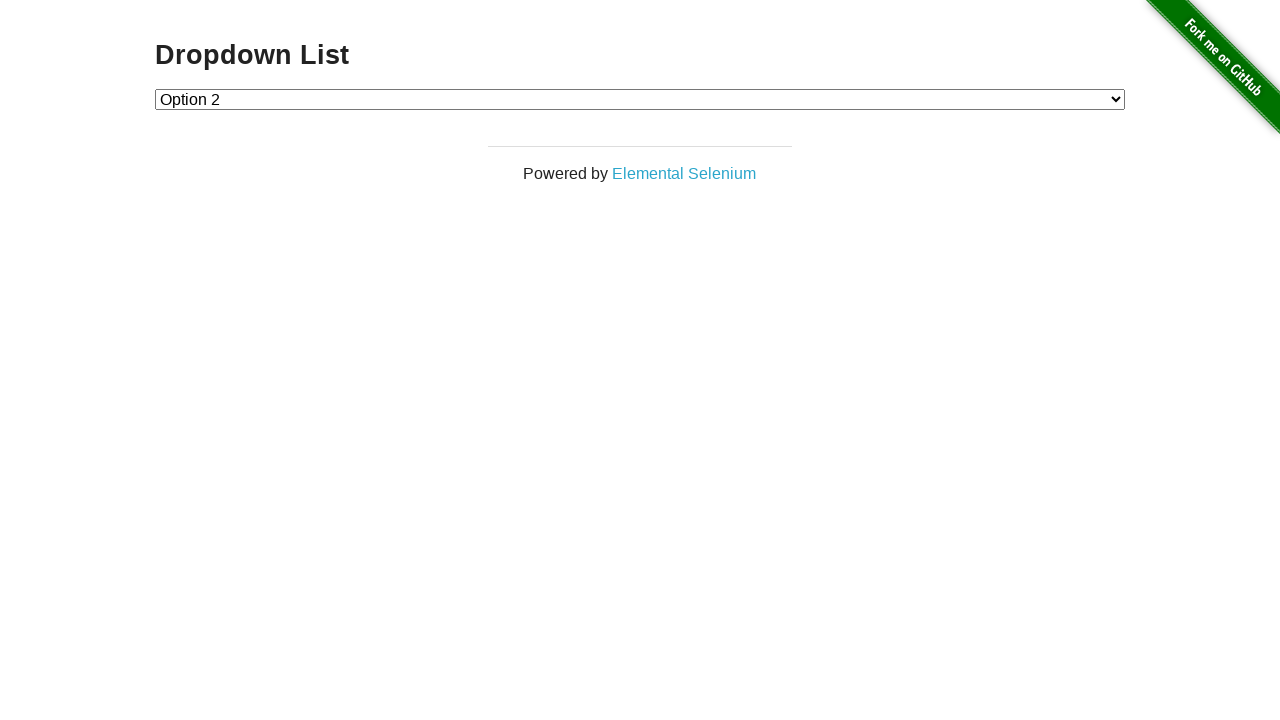

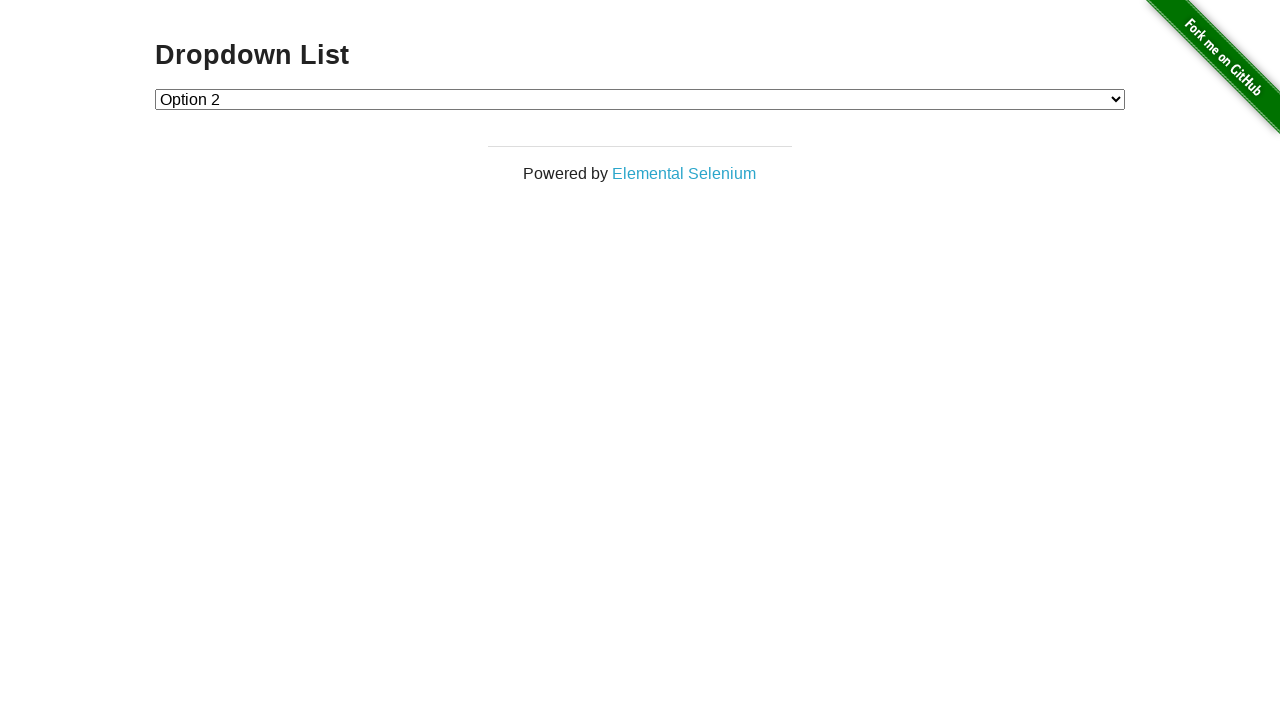